Navigates to an upload-download test page and verifies it loads

Starting URL: https://rahulshettyacademy.com/upload-download-test/index.html

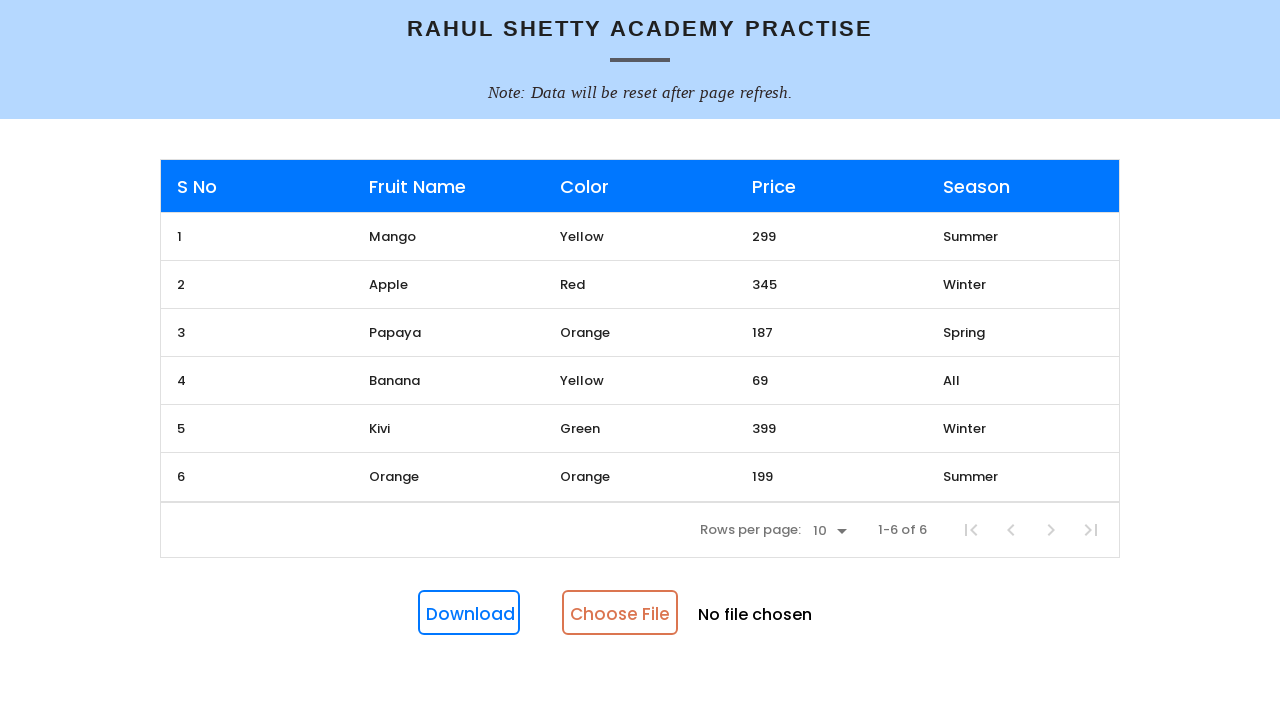

Navigated to upload-download test page
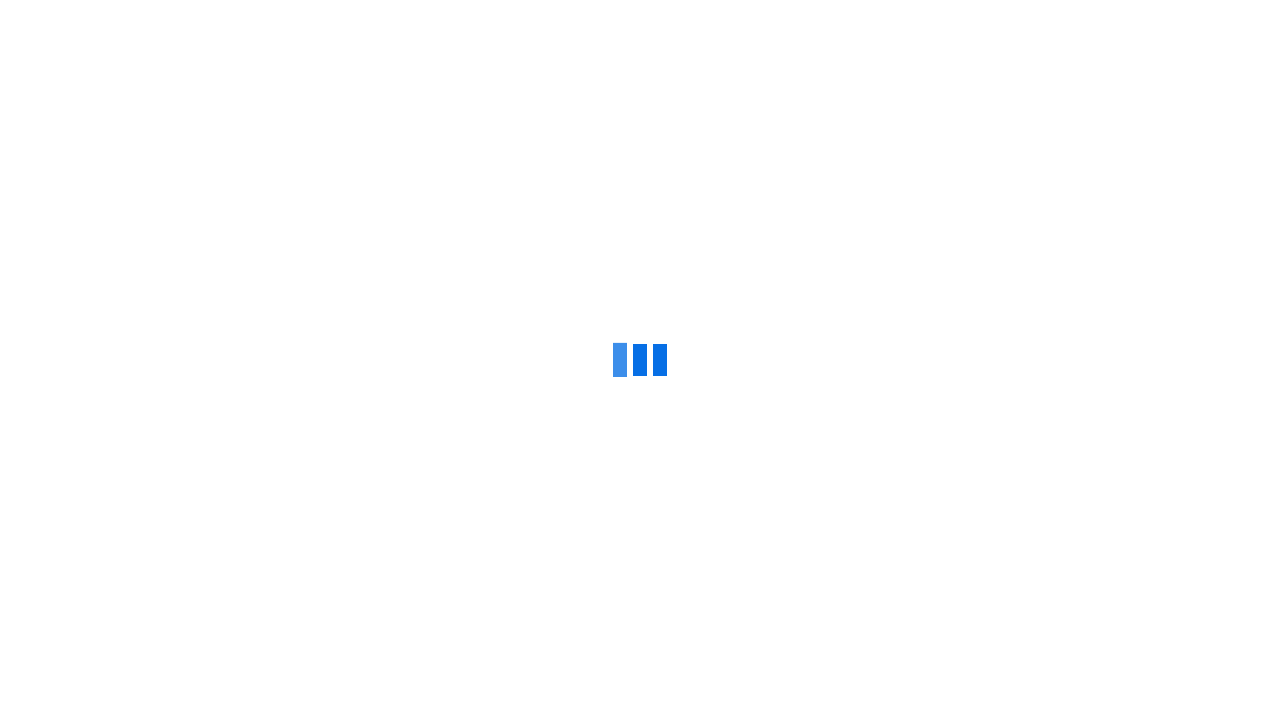

Page DOM content loaded
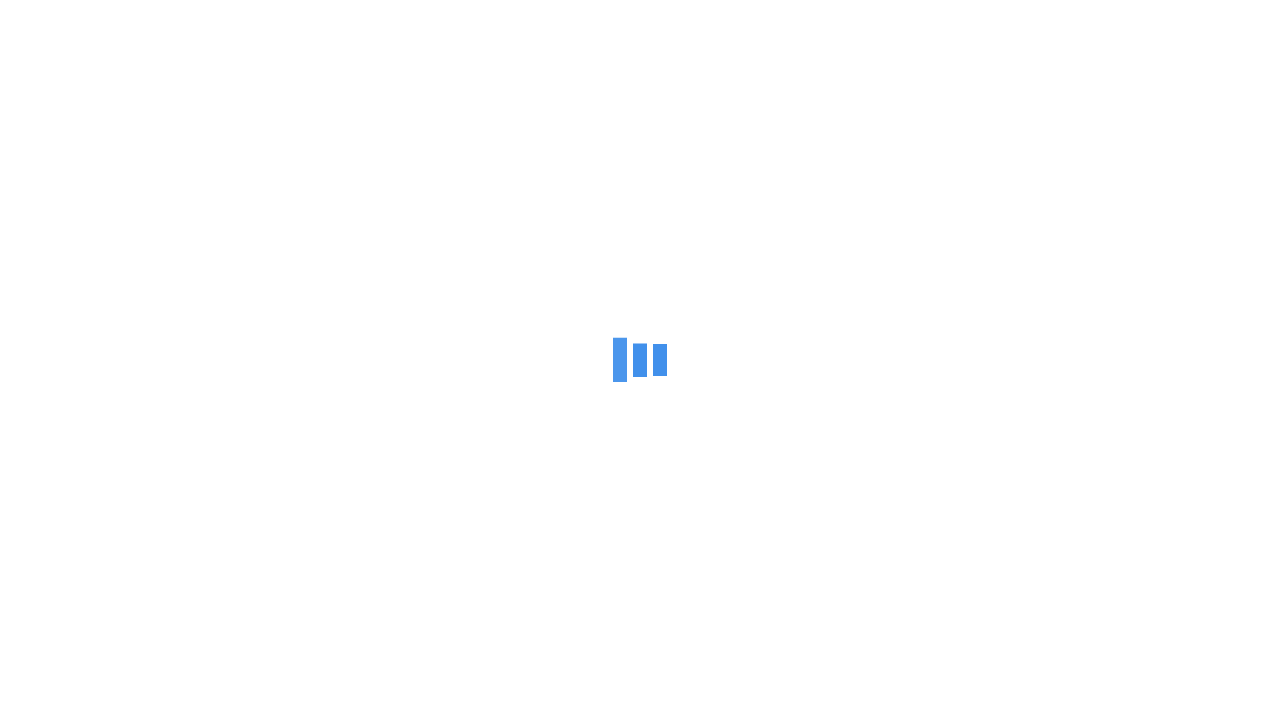

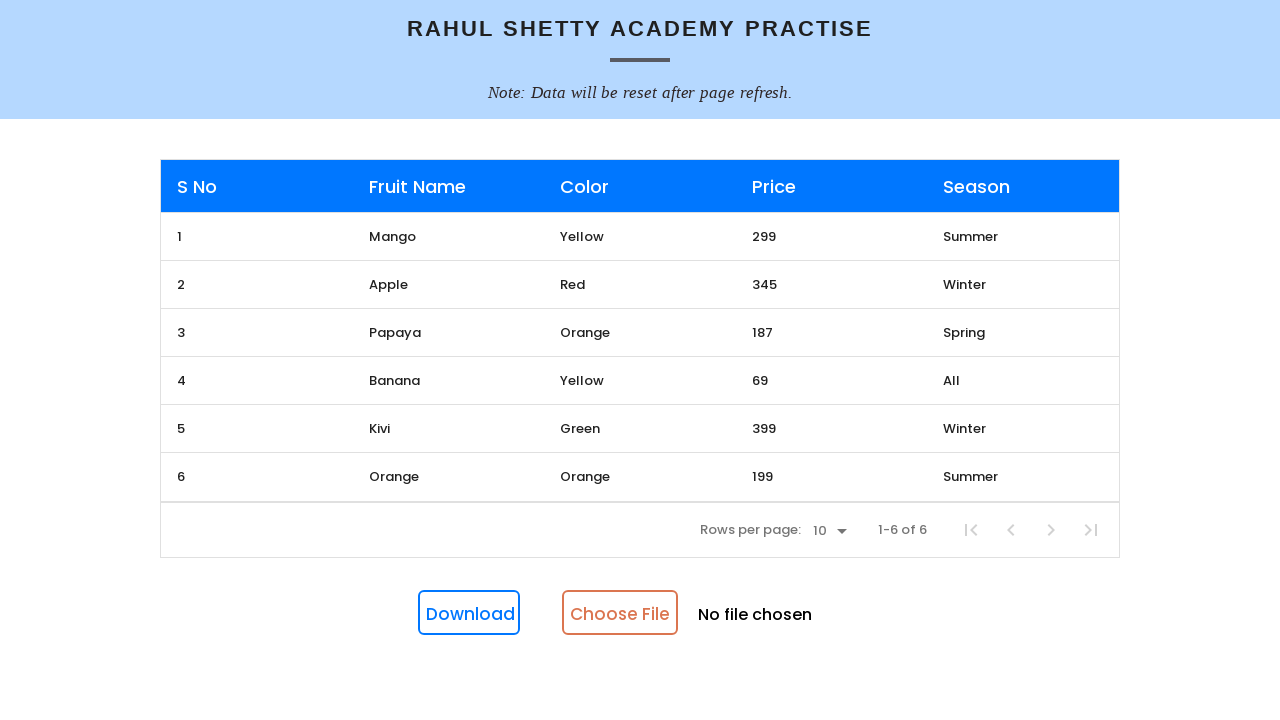